Tests adding a product to cart with a specified quantity and verifies the cart contains the product

Starting URL: https://cms.demo.katalon.com/product/flying-ninja/

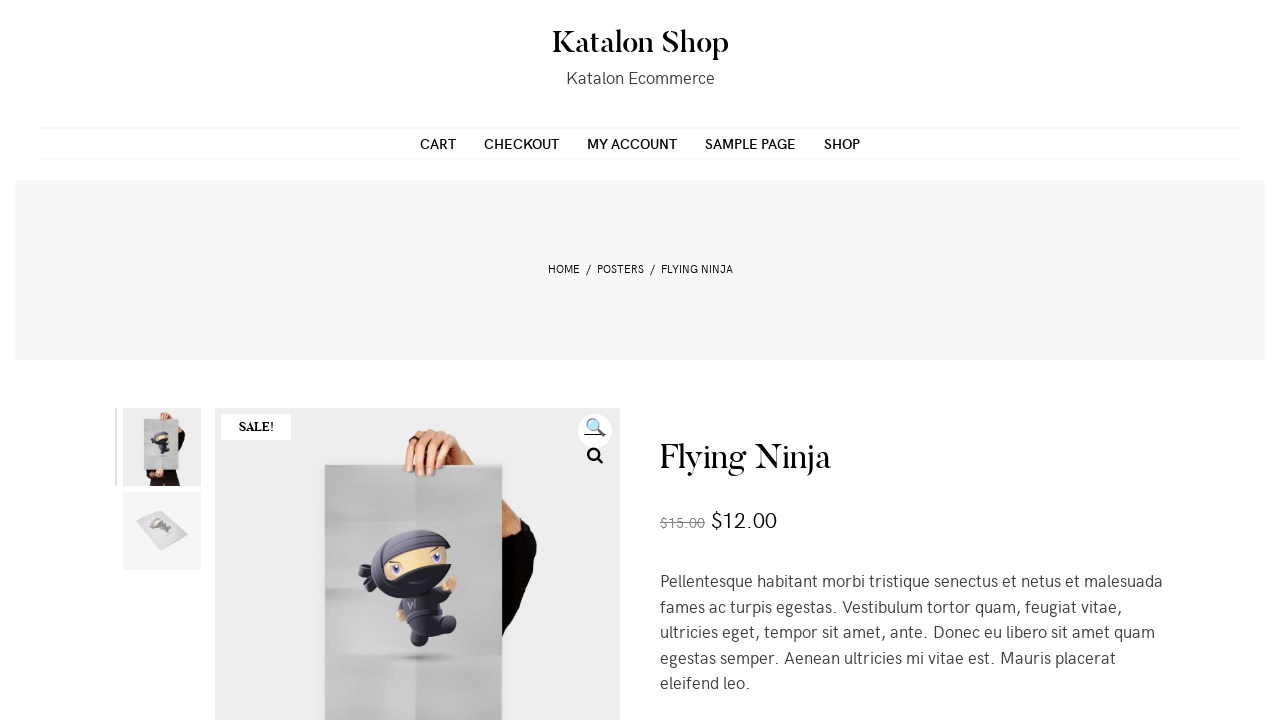

Cleared the quantity input field on xpath=//*[@class='quantity']/input
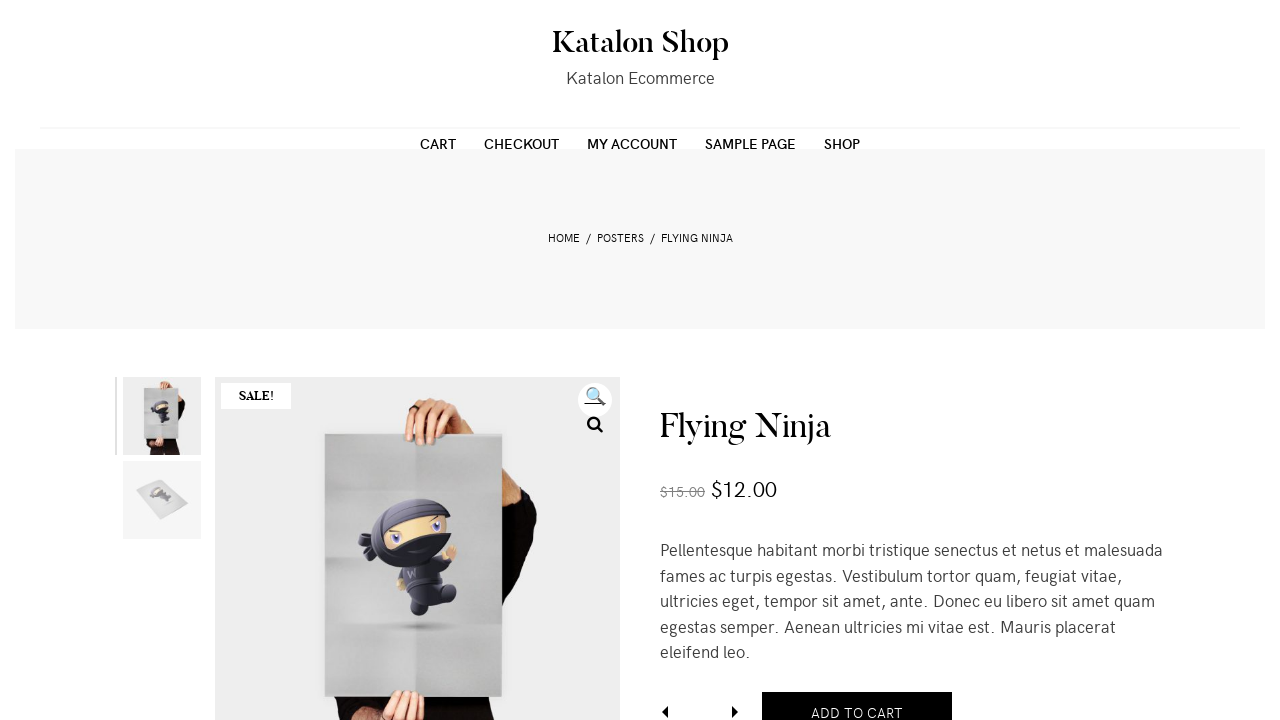

Filled quantity field with value '3' on xpath=//*[@class='quantity']/input
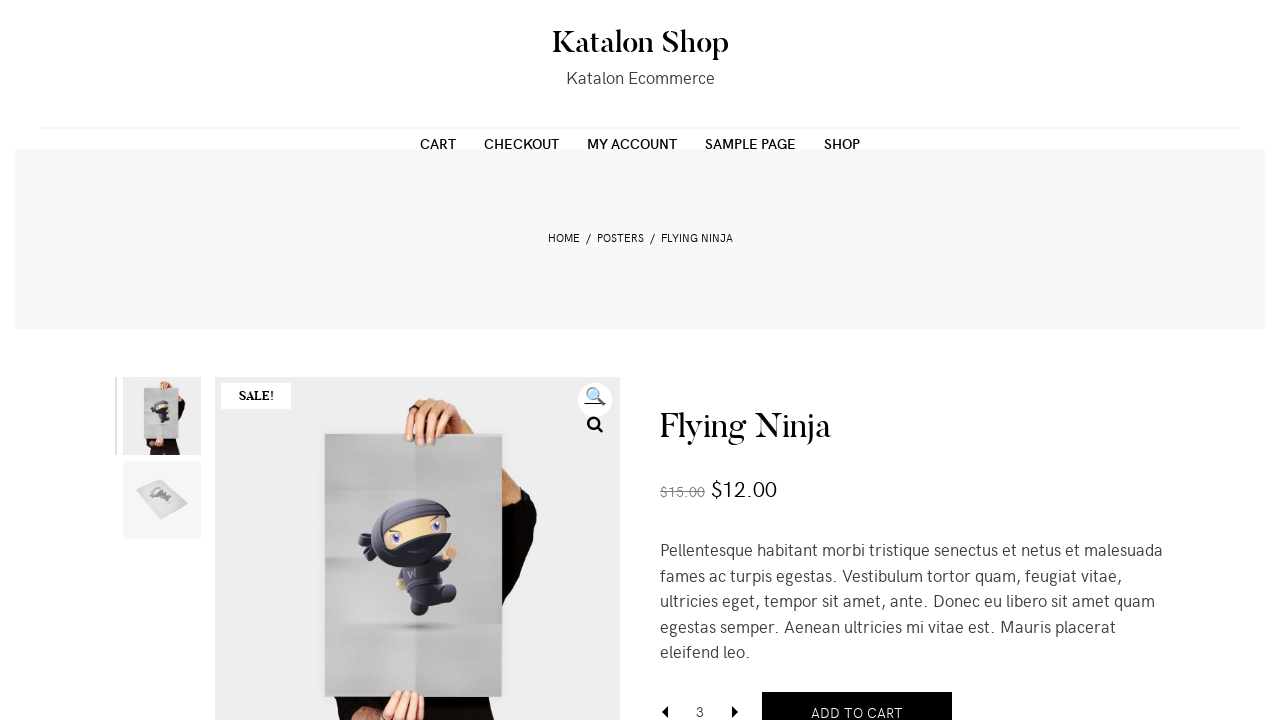

Clicked the 'Add to Cart' button at (857, 699) on button[name='add-to-cart']
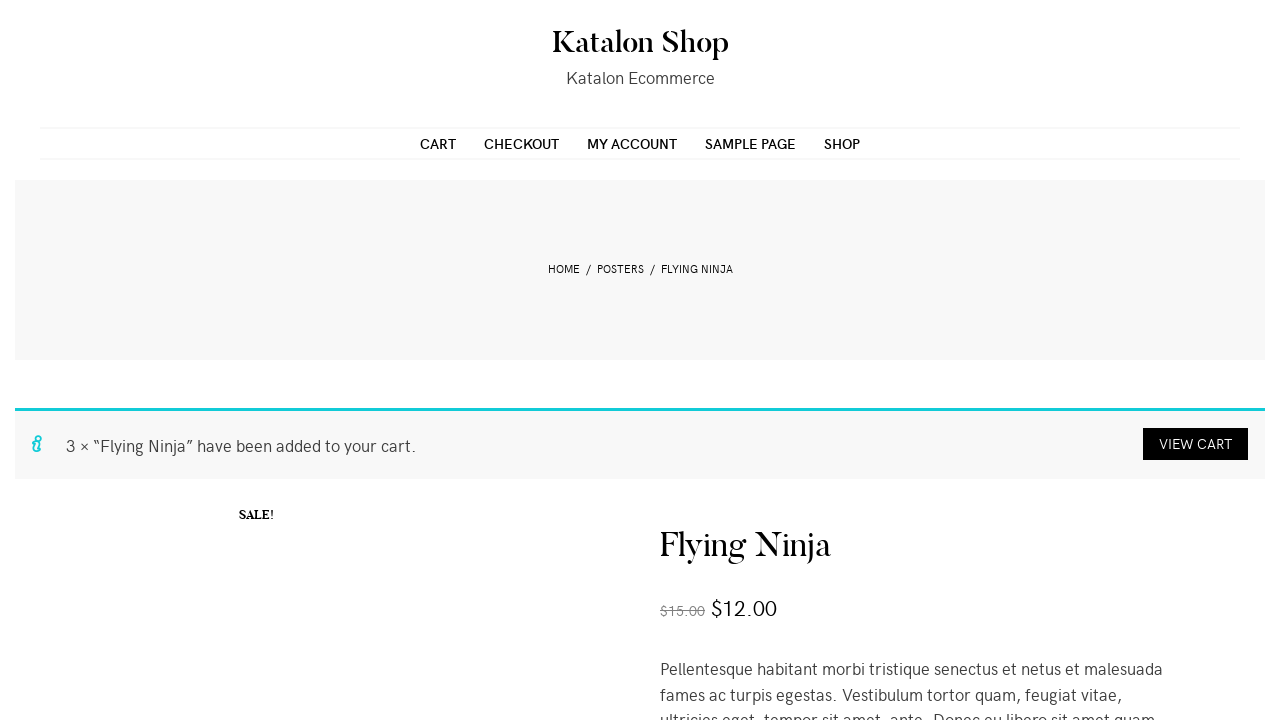

WooCommerce success message appeared
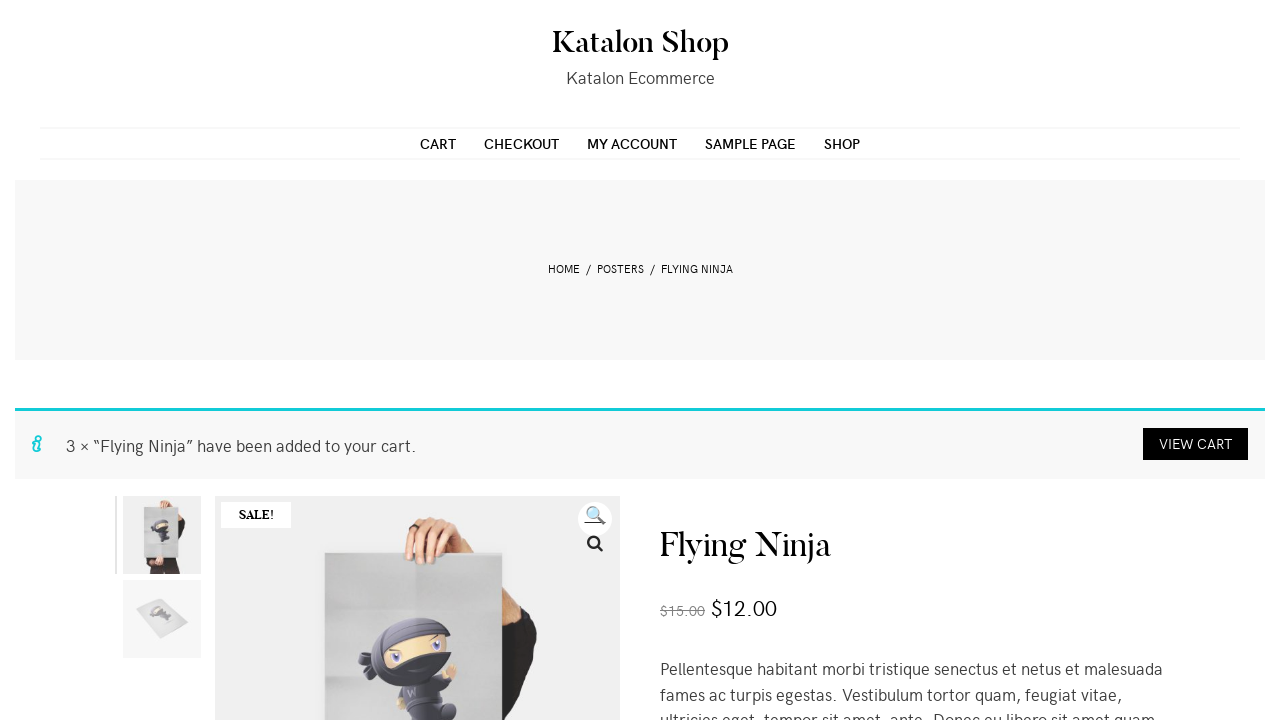

Clicked the cart link in the success message at (1196, 444) on .woocommerce-message a
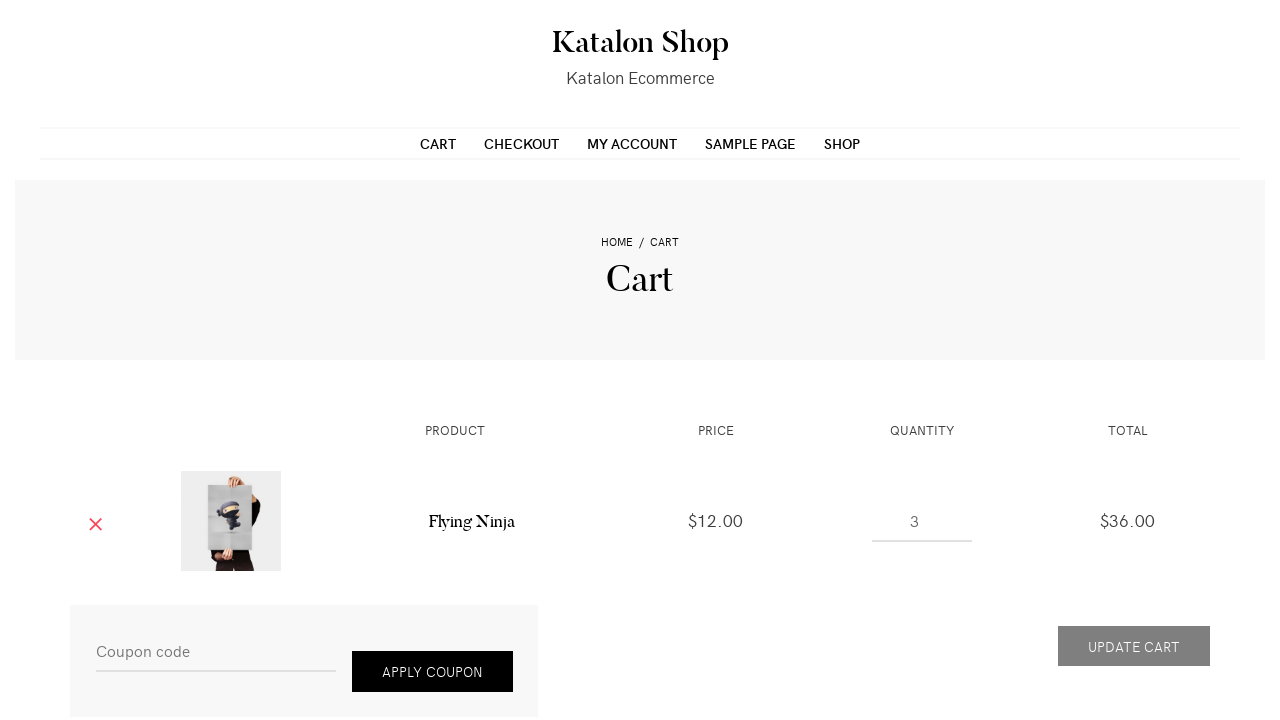

Cart page loaded with the product form
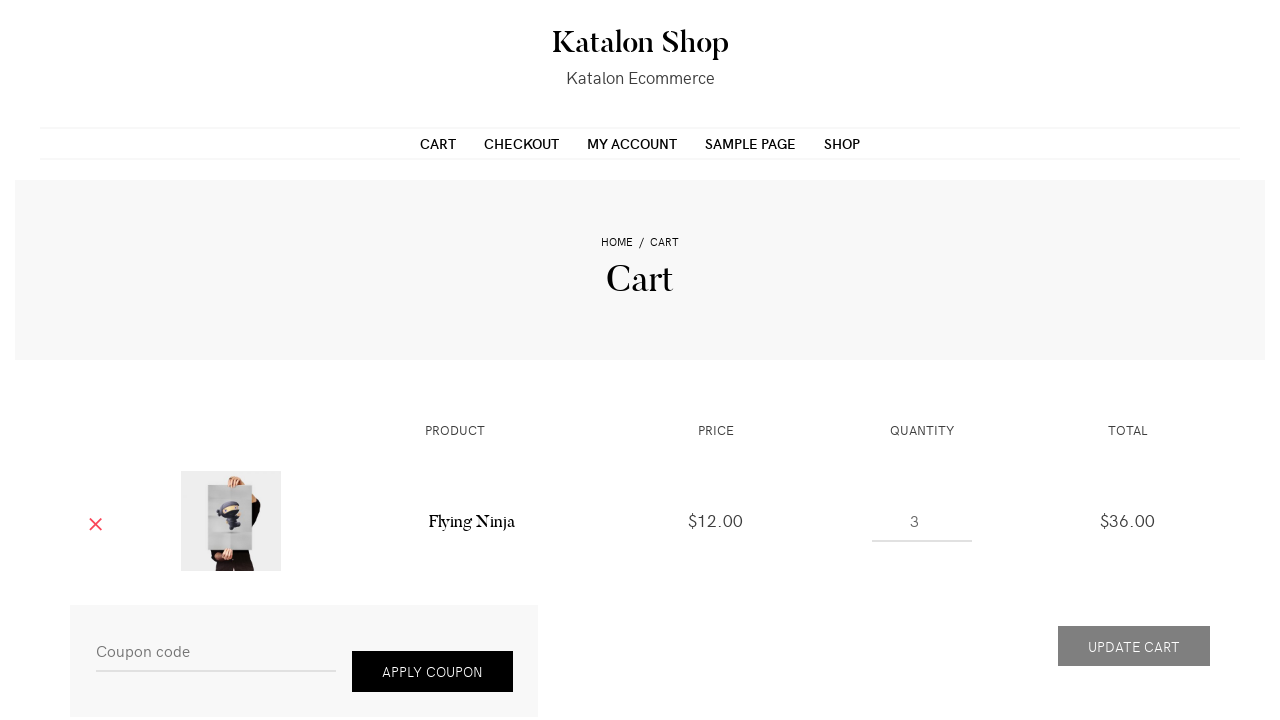

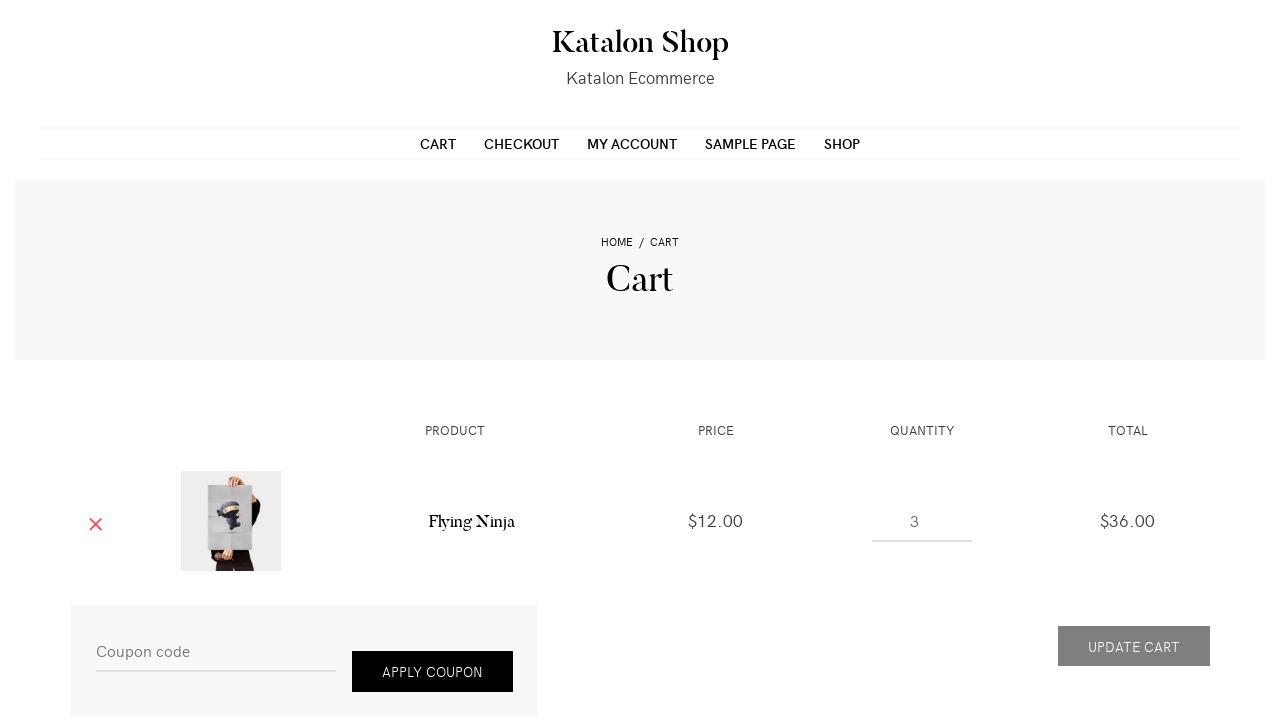